Tests division operation on a basic calculator by dividing 10 by 3 and verifying the result is approximately 3.33

Starting URL: https://testsheepnz.github.io/BasicCalculator.html

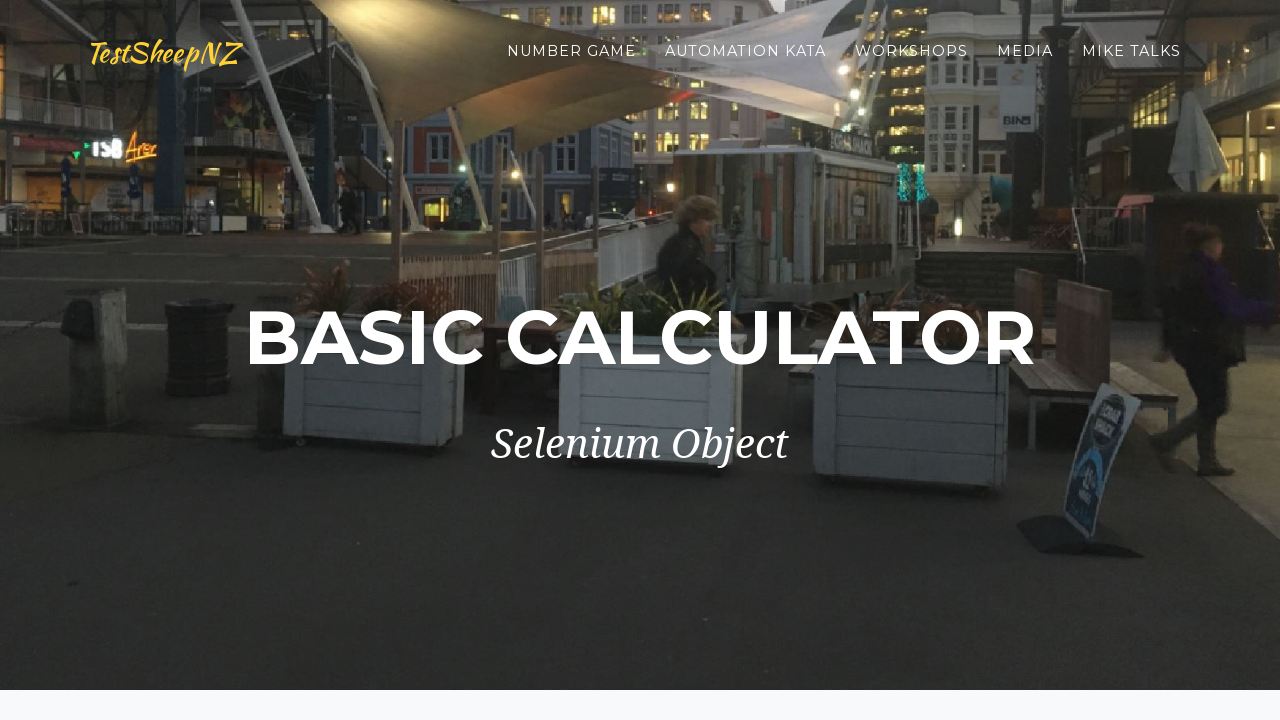

Filled first number field with 10 on #number1Field
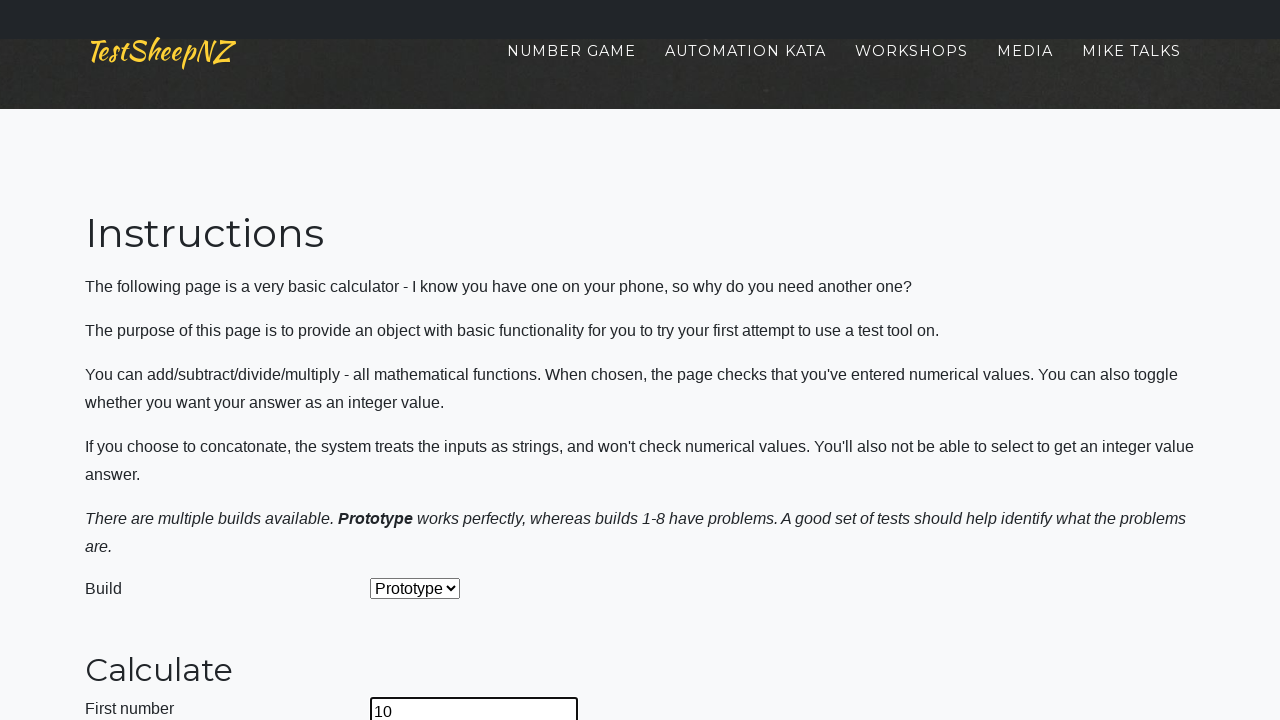

Filled second number field with 3 on #number2Field
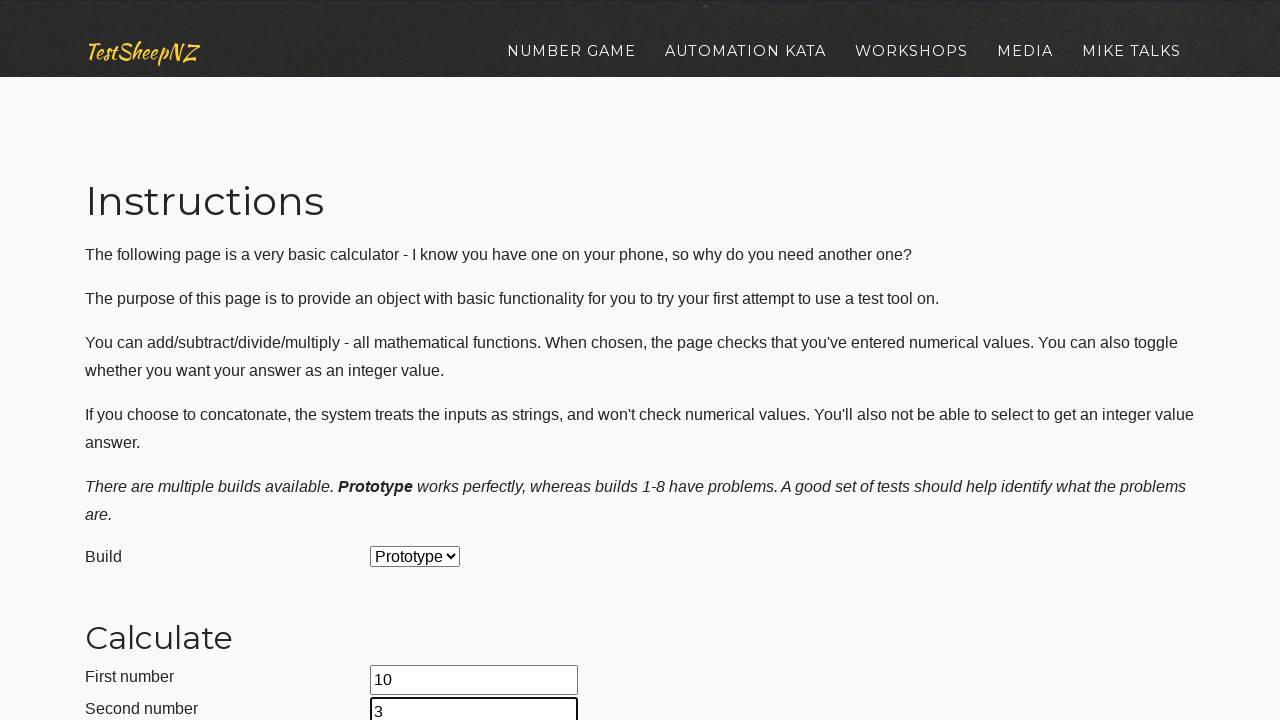

Clicked on operation dropdown at (426, 360) on #selectOperationDropdown
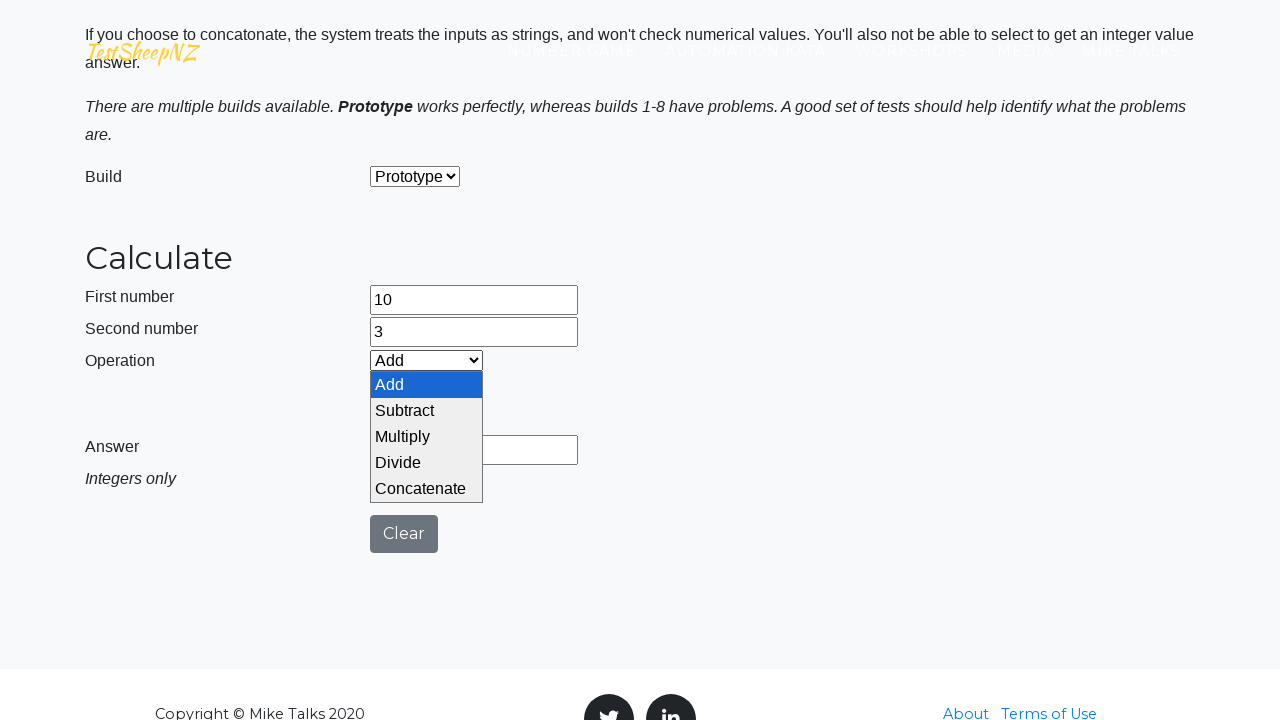

Selected Divide operation from dropdown on #selectOperationDropdown
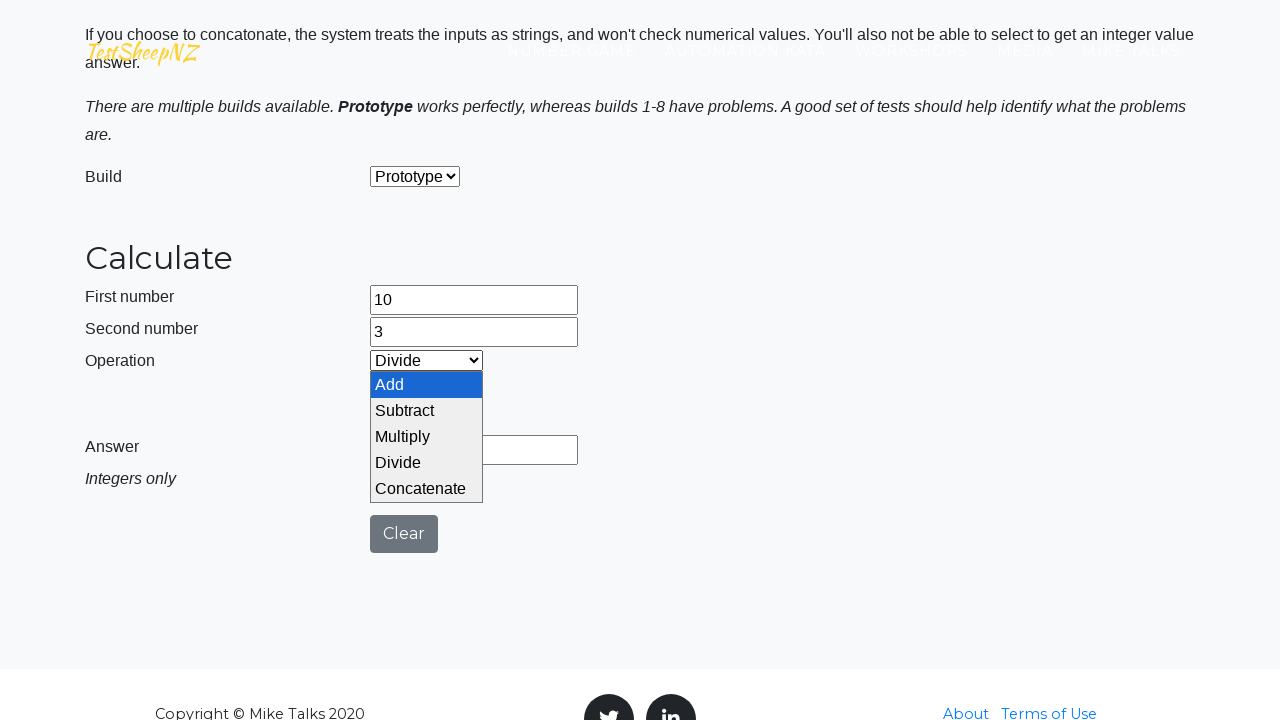

Clicked calculate button at (422, 400) on #calculateButton
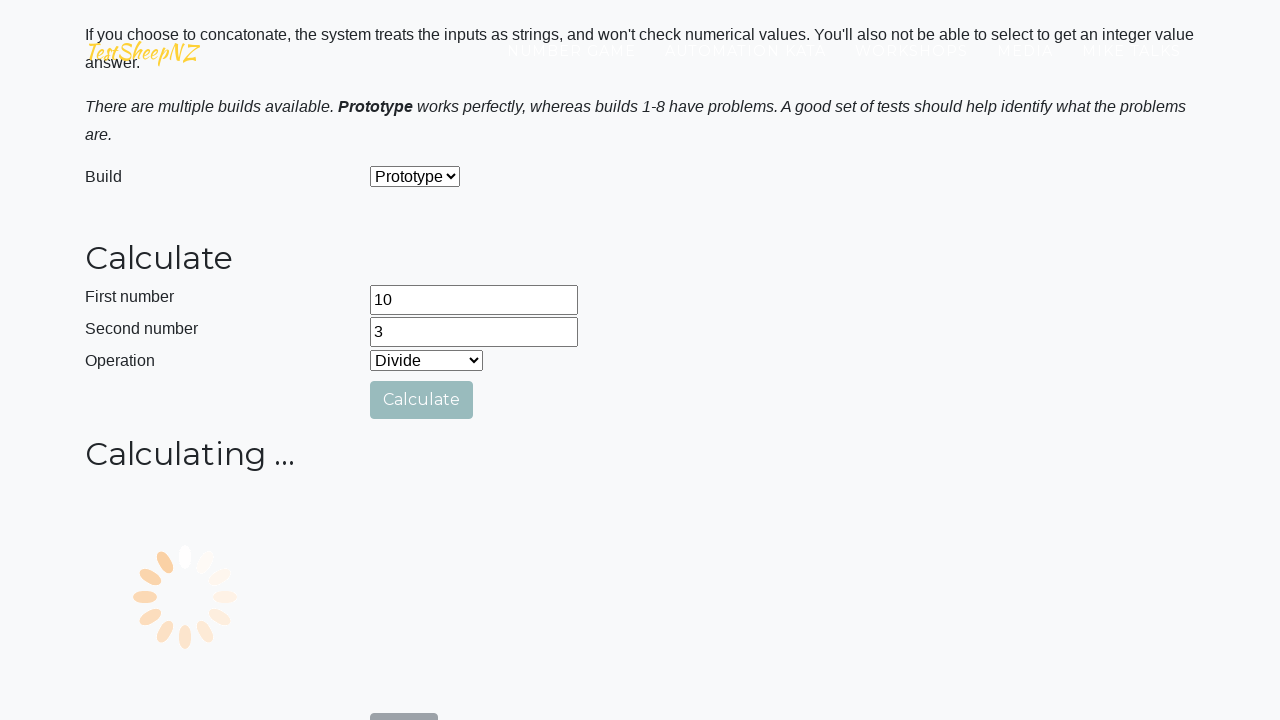

Result field appeared with answer (10 divided by 3 = 3.33)
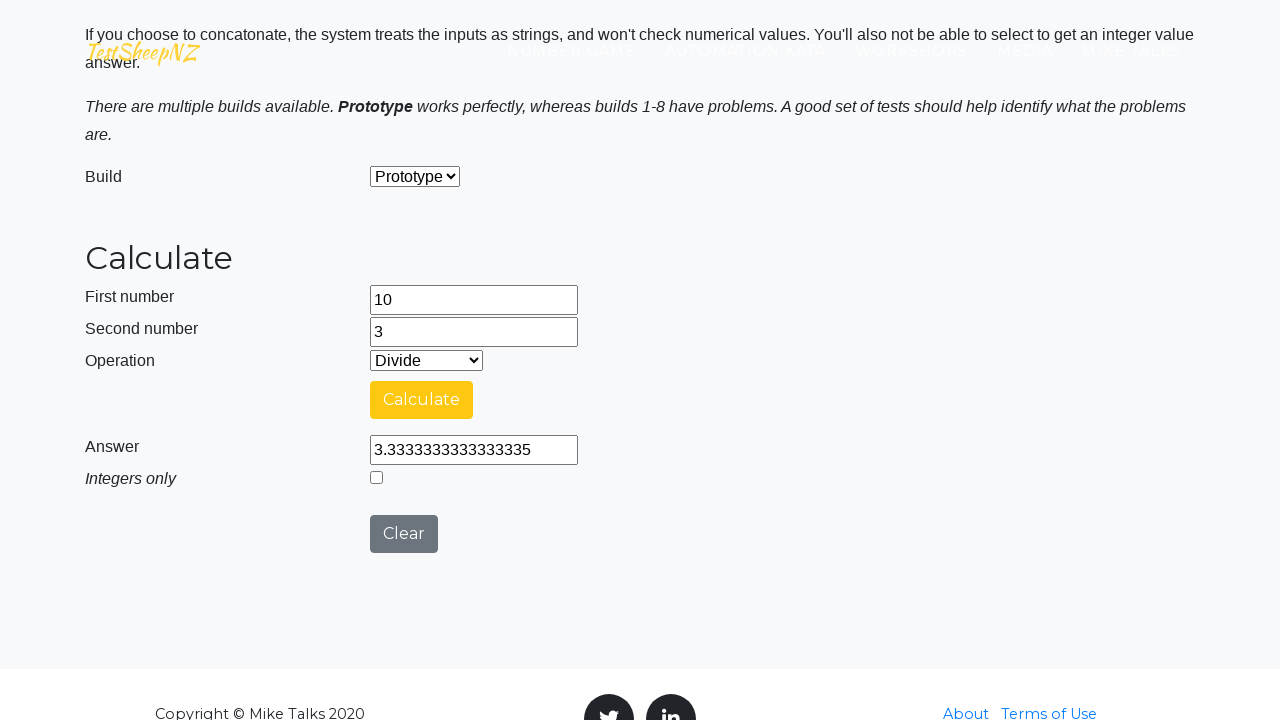

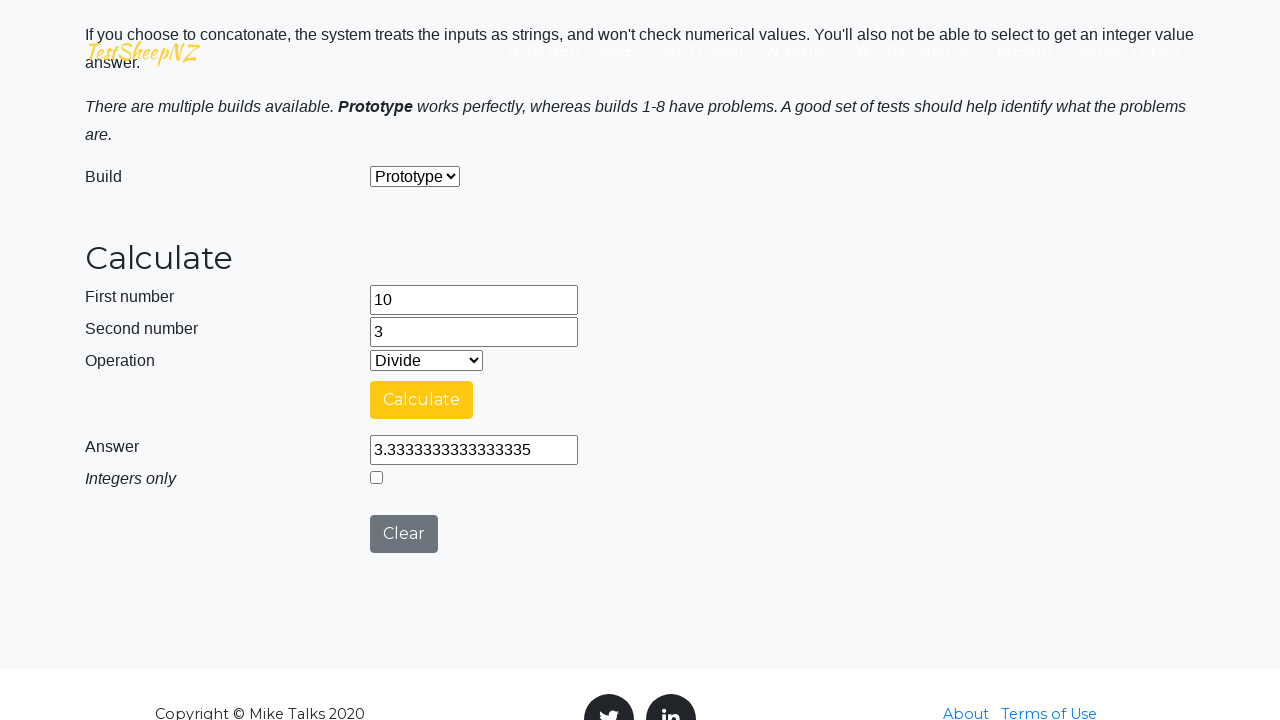